Tests creating a new gemeente by clicking the create button, filling in the form fields, and submitting

Starting URL: https://frontend-rust-iota-49.vercel.app/admin/gemeentes

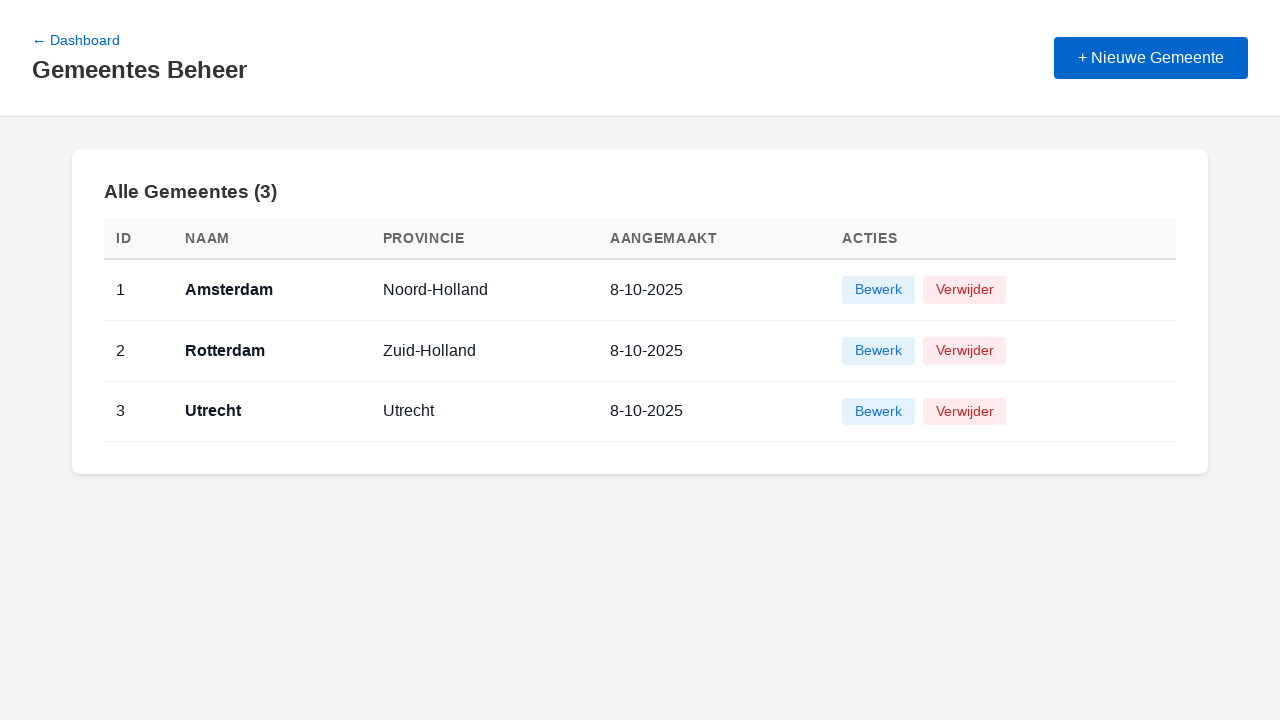

Waited for page to load
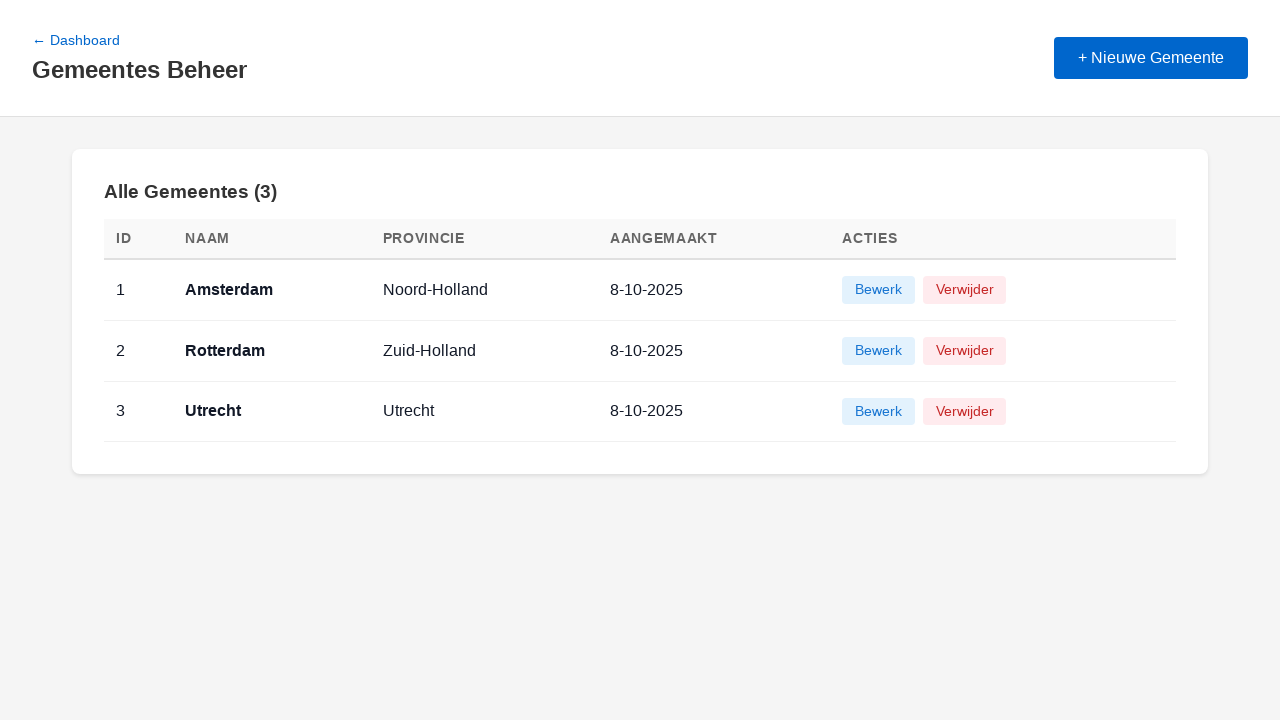

Located the create/Nieuw button
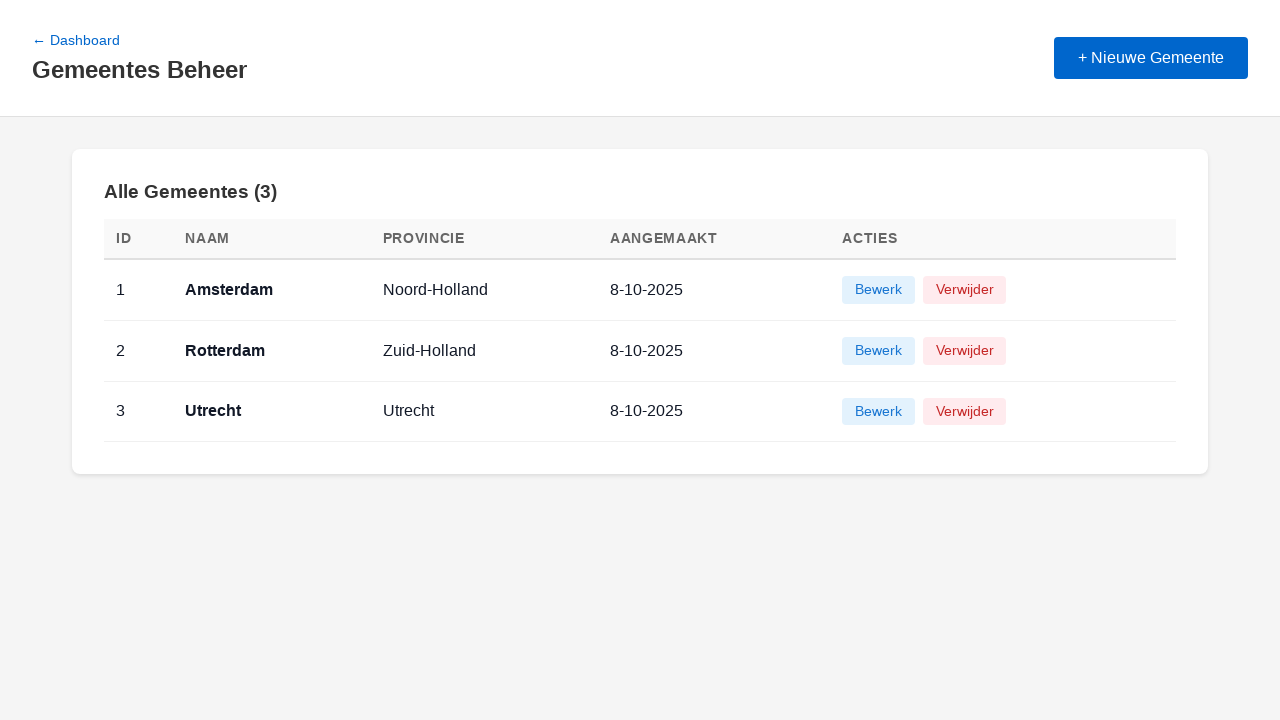

Clicked the create button to open new gemeente form at (1151, 58) on button:has-text("Nieuw"), button:has-text("Create") >> nth=0
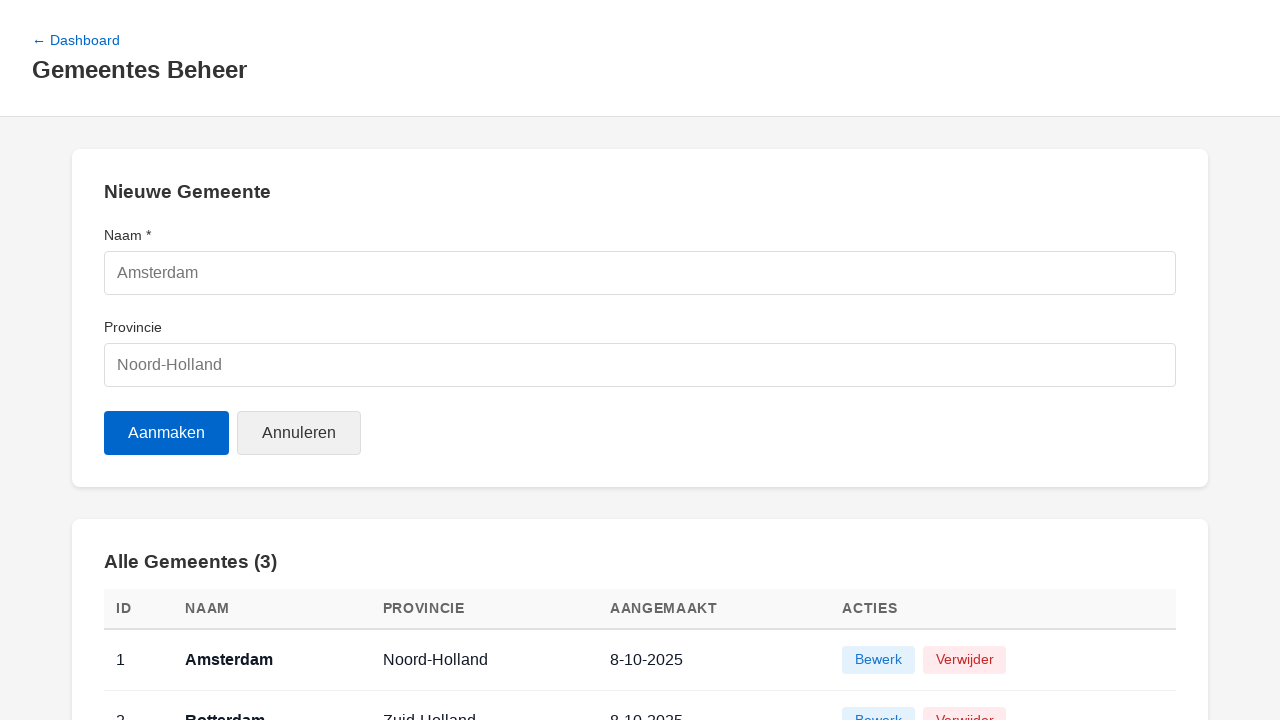

Waited for form to load
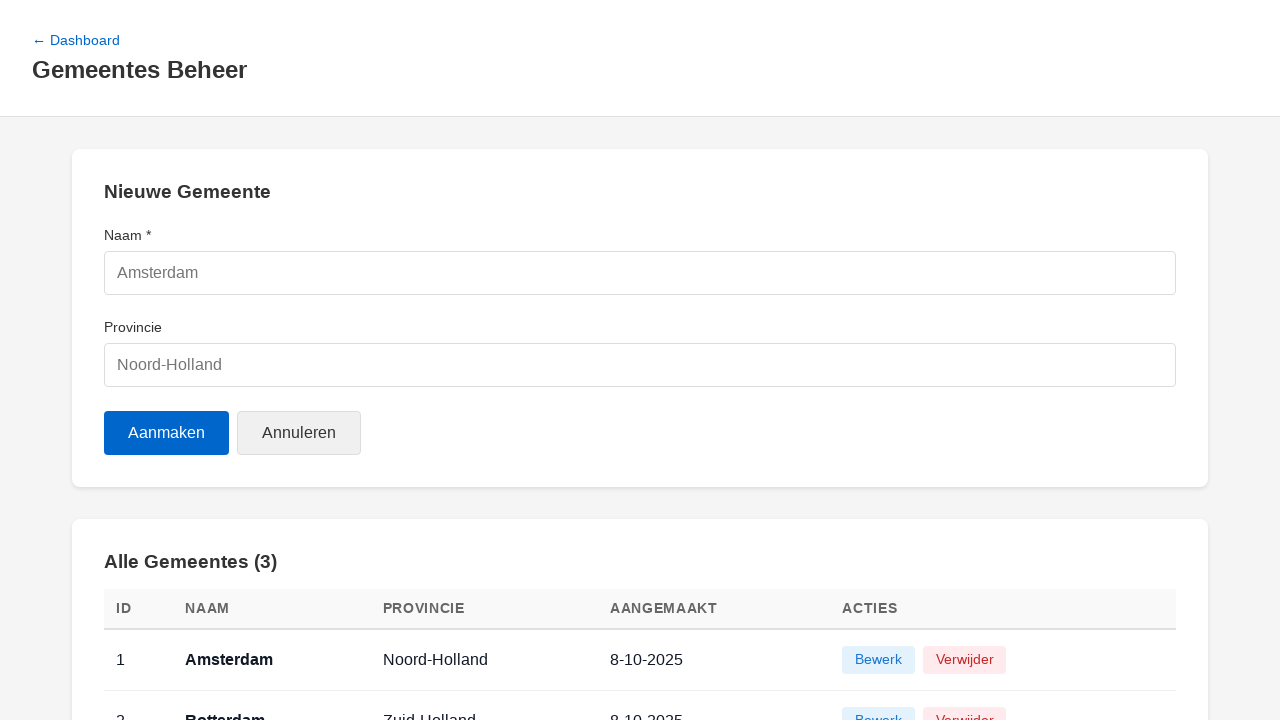

Located the name input field
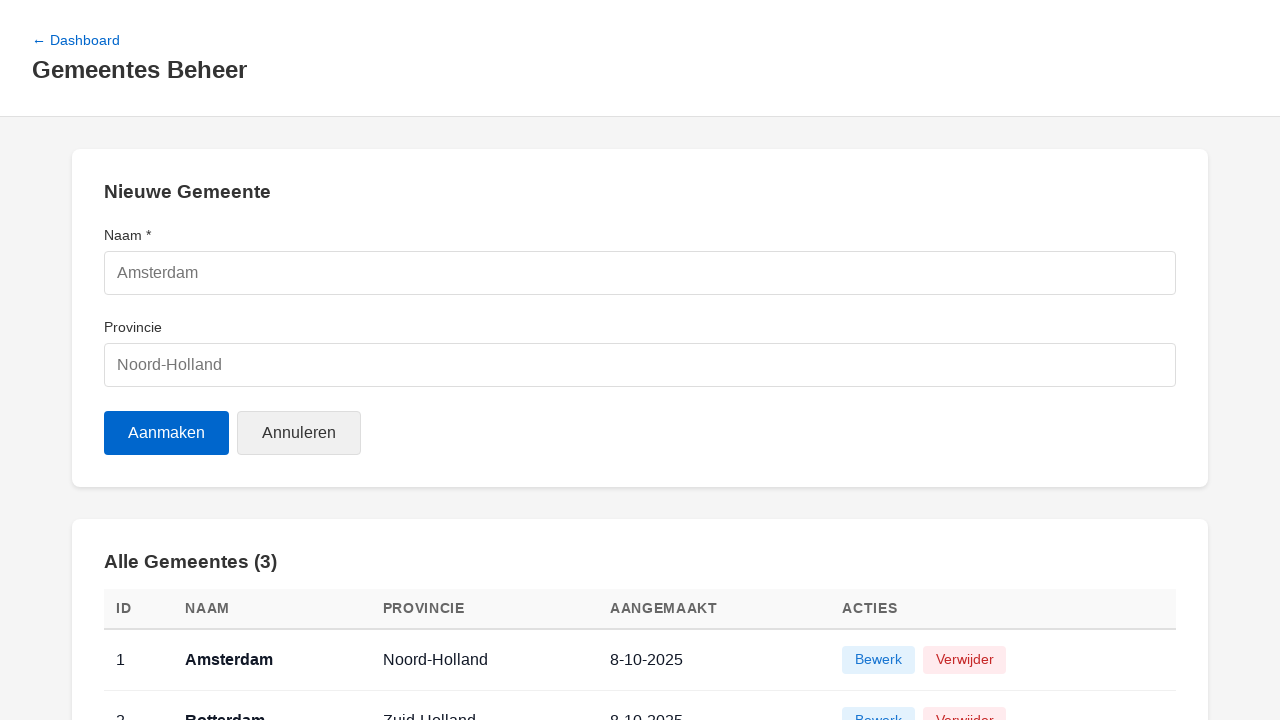

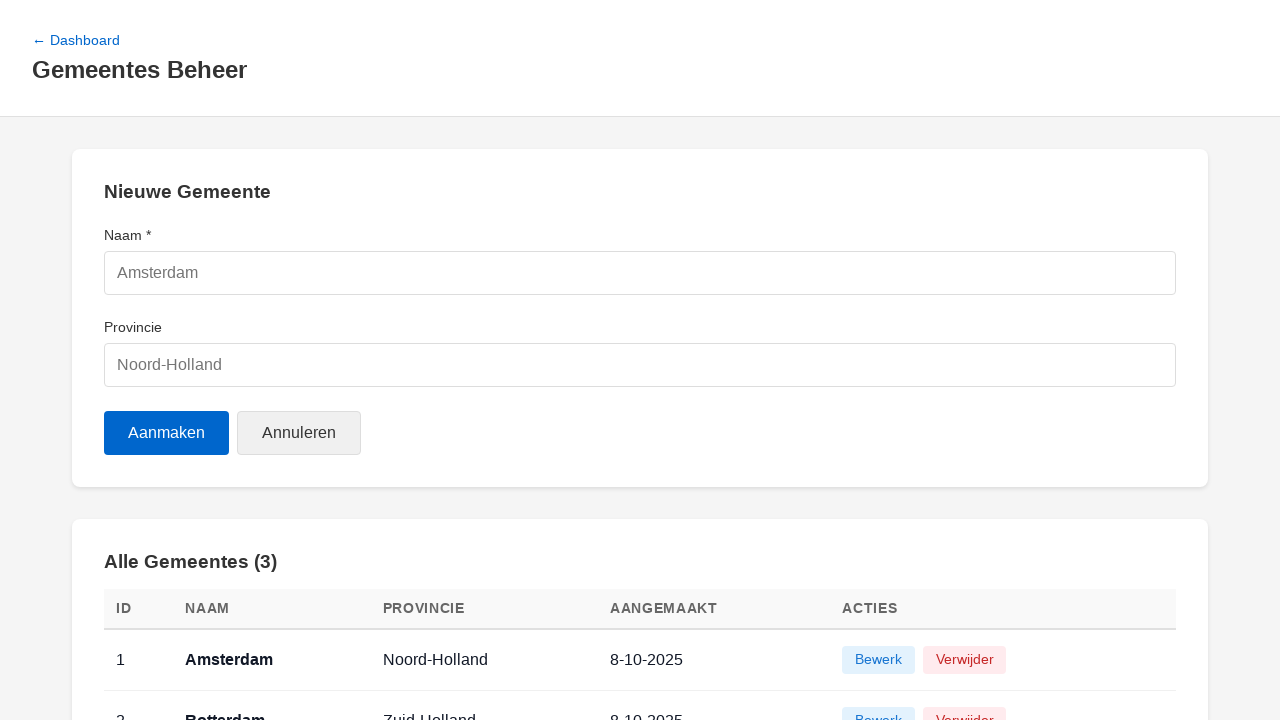